Verifies the login page loads correctly by checking that the login title element is visible on the page

Starting URL: https://opensource-demo.orangehrmlive.com/web/index.php/auth/login

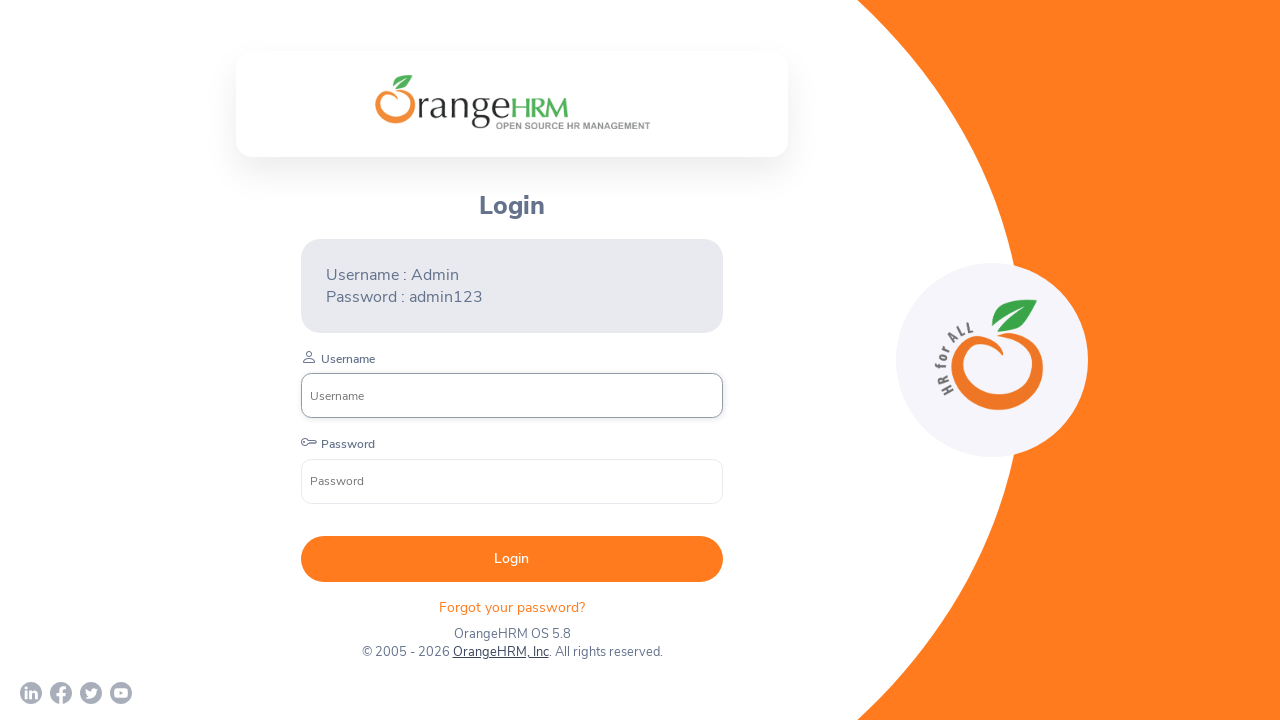

Navigated to OrangeHRM login page
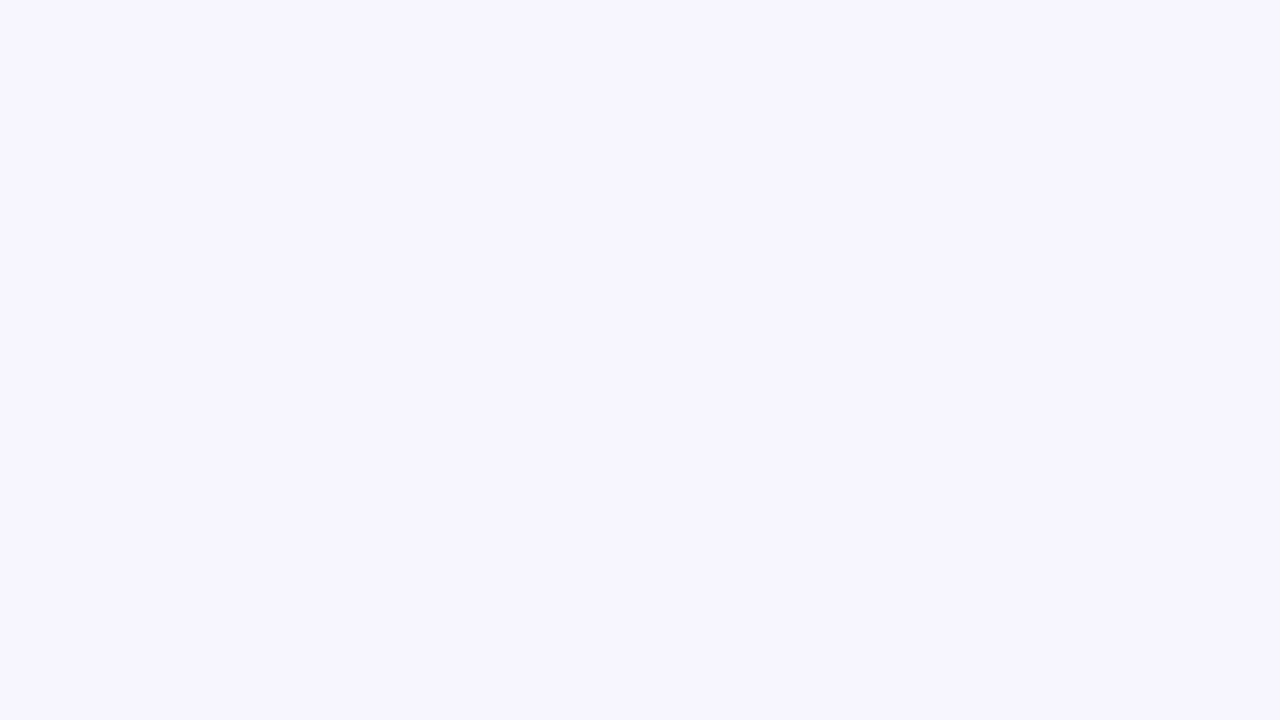

Login title element appeared on the page
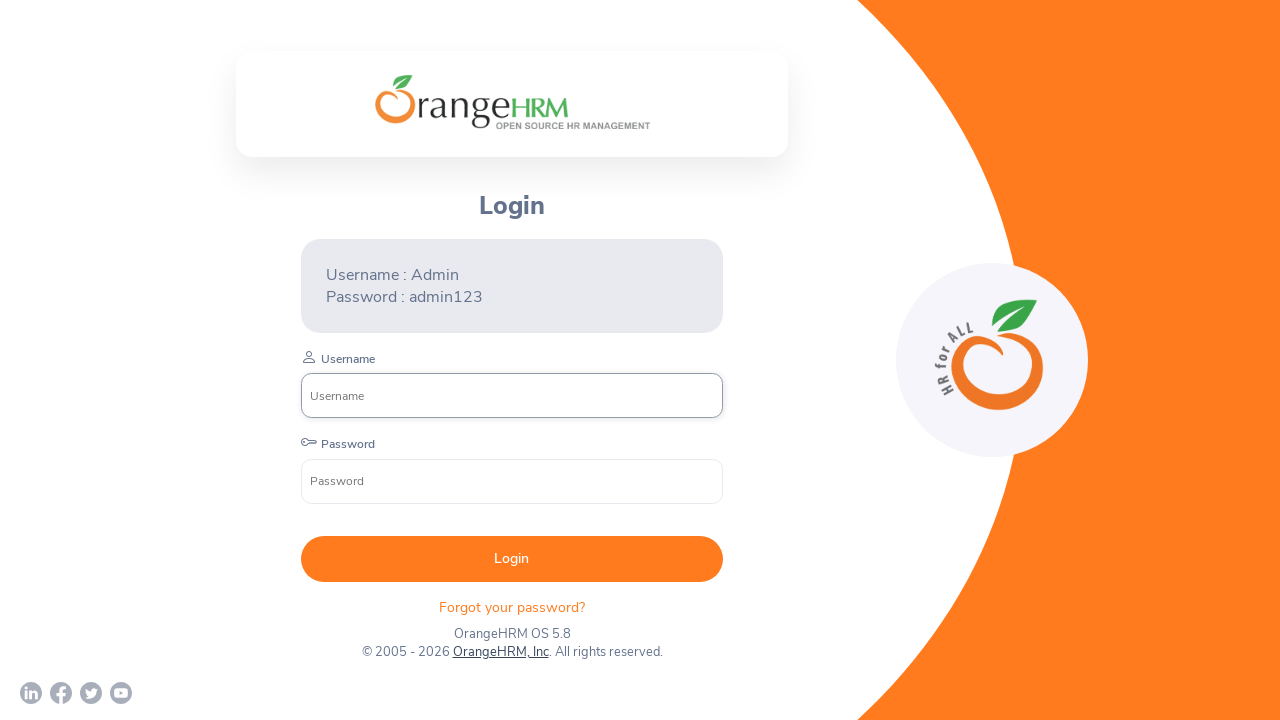

Confirmed login title element is visible
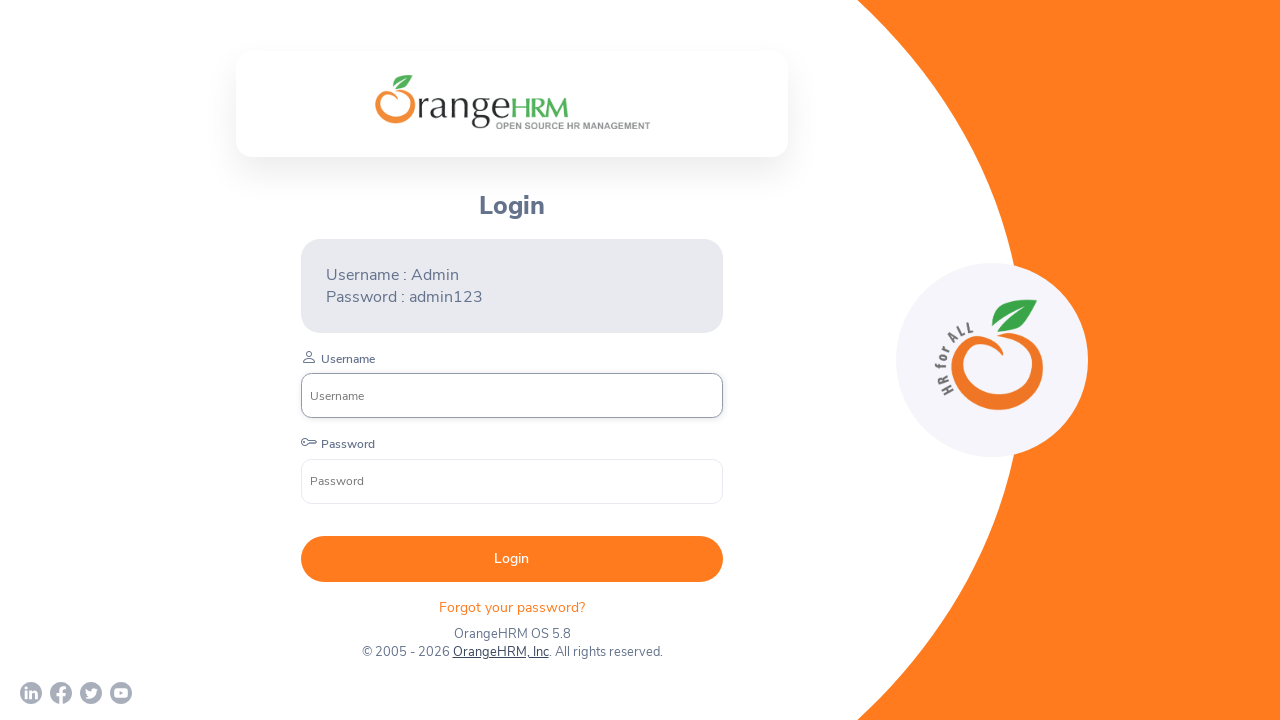

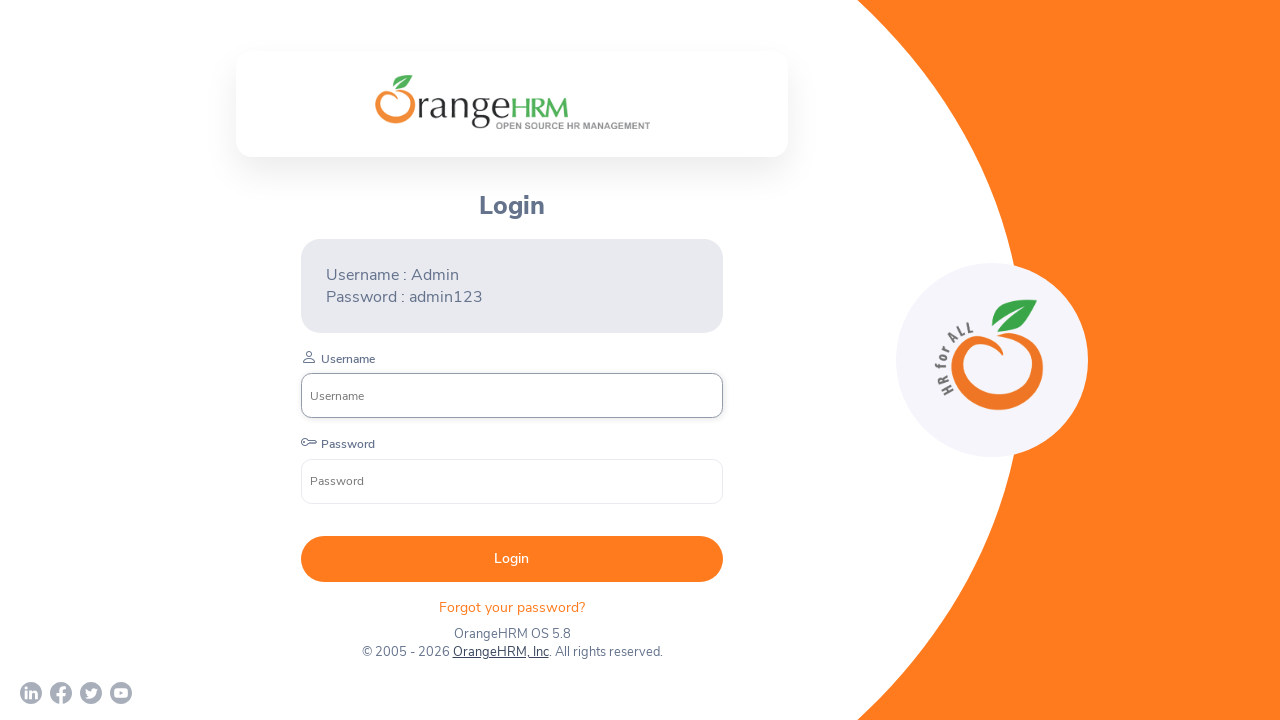